Tests double-click functionality by performing a double-click on an element and verifying the status text changes to indicate the action was successful

Starting URL: https://www.selenium.dev/selenium/web/mouse_interaction.html

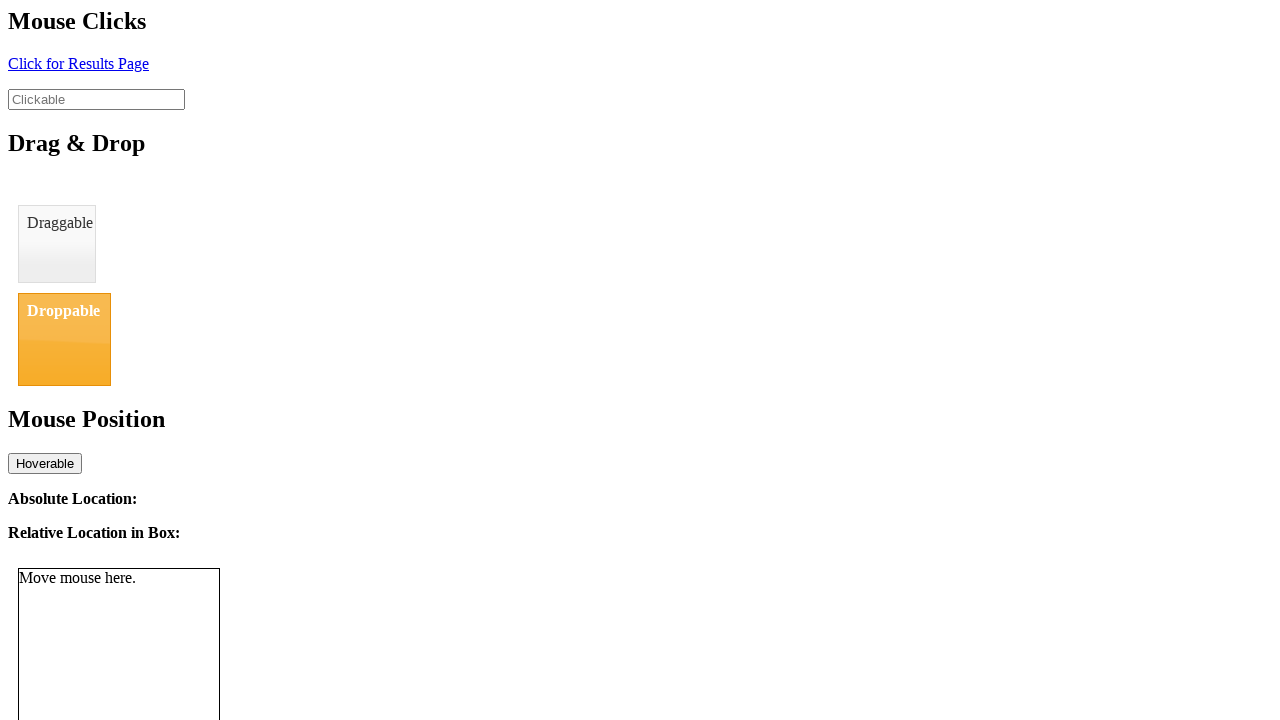

Double-clicked on the clickable element at (96, 99) on #clickable
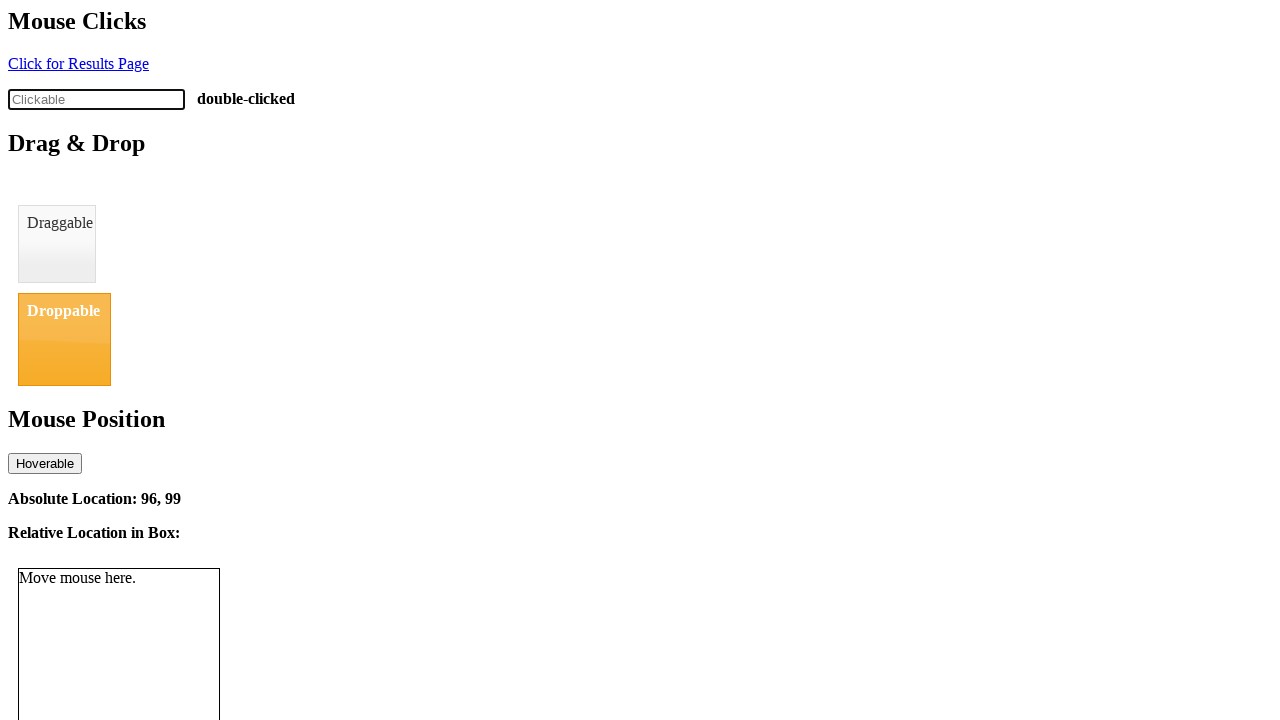

Click status element appeared on page
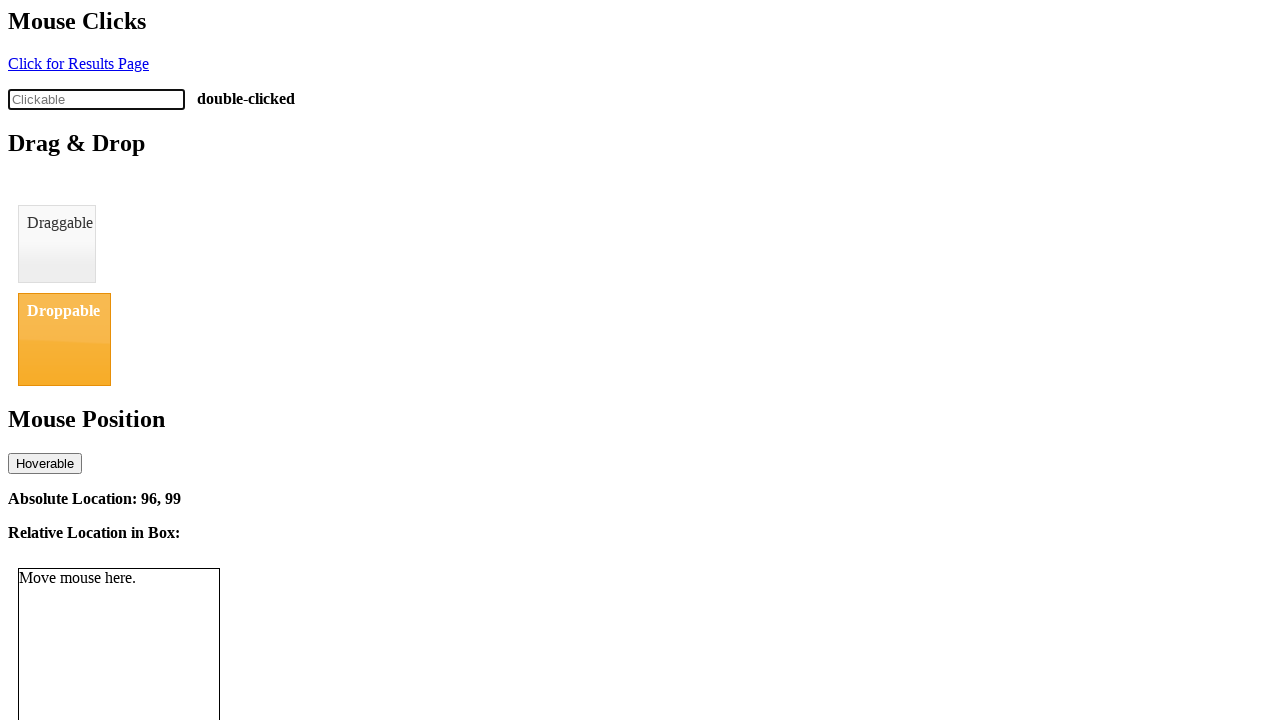

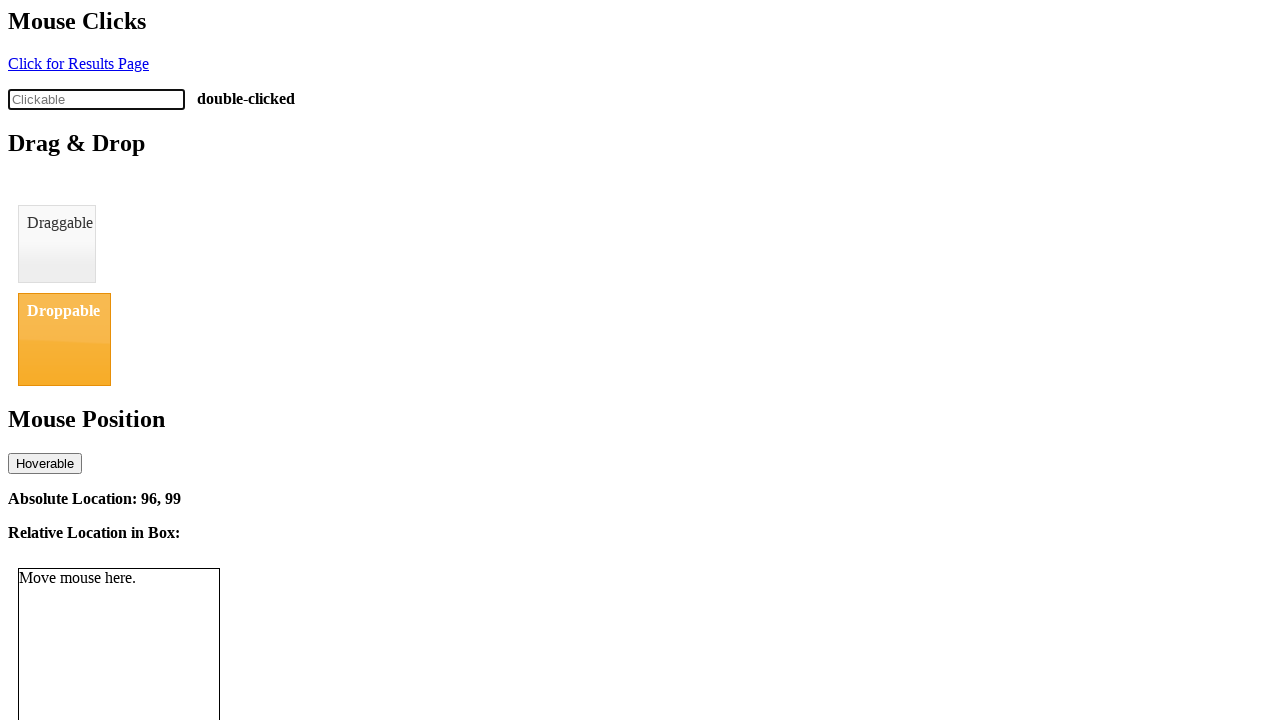